Tests name attribute selector by filling the username field

Starting URL: https://opensource-demo.orangehrmlive.com/web/index.php/auth/login

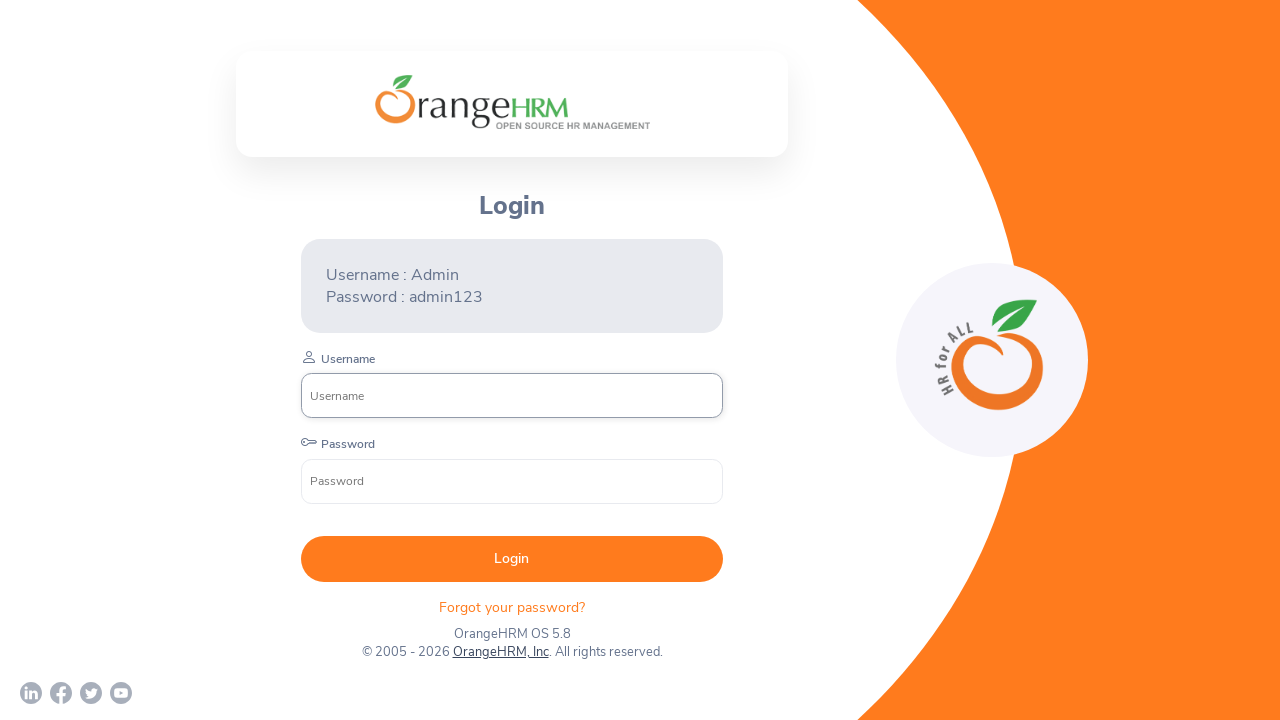

Filled username field with 'name' using name attribute selector on //*[@name='username']
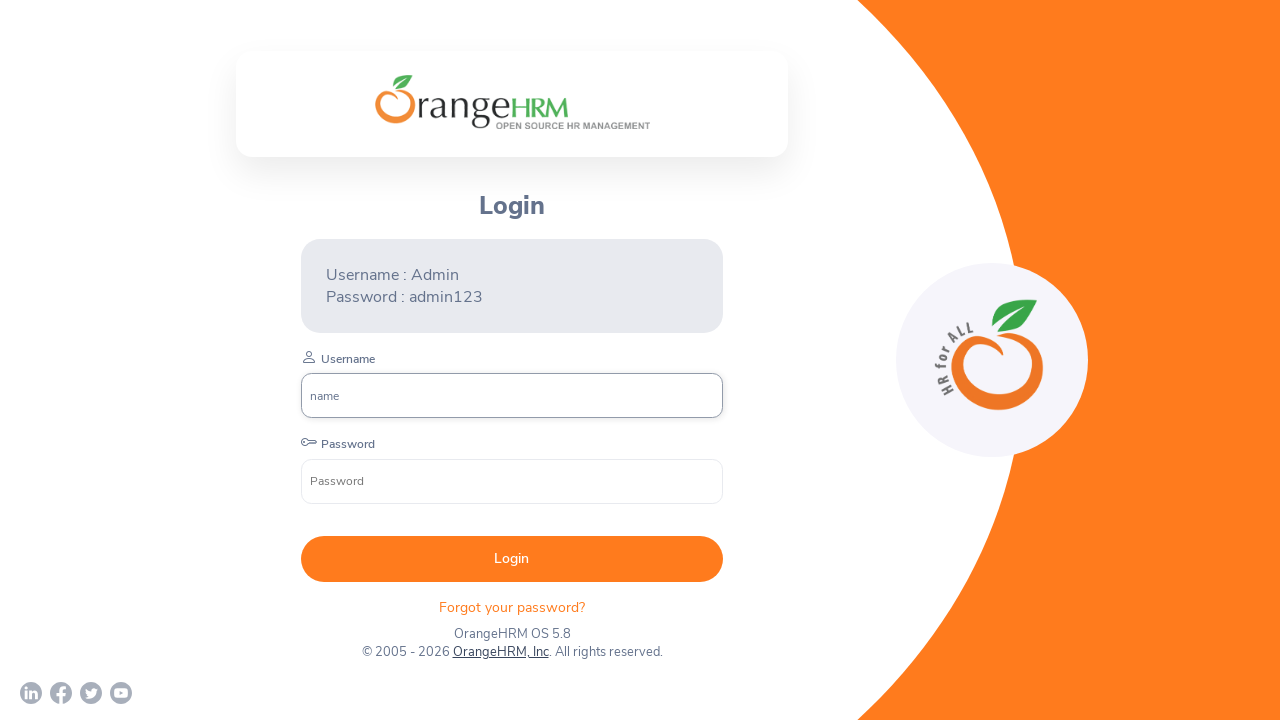

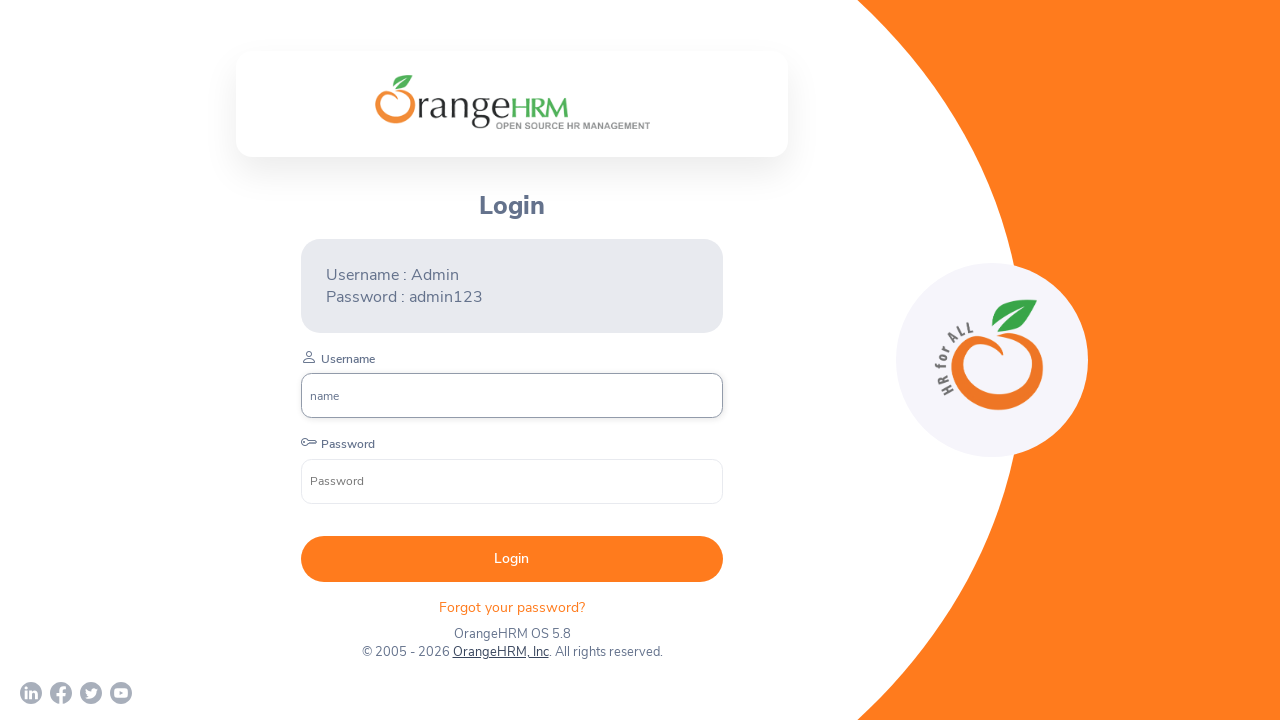